Tests clicking a button identified by class attribute and dismissing the resulting alert dialog

Starting URL: http://uitestingplayground.com/classattr

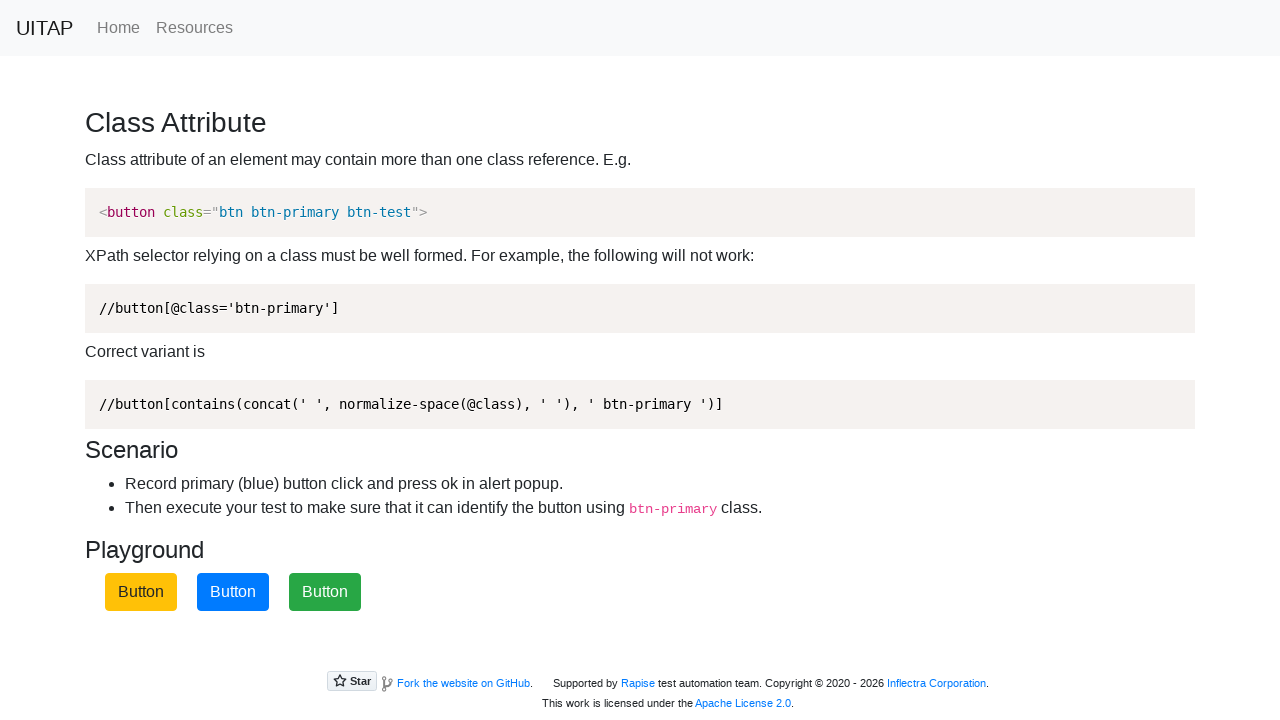

Set up dialog handler to dismiss alerts
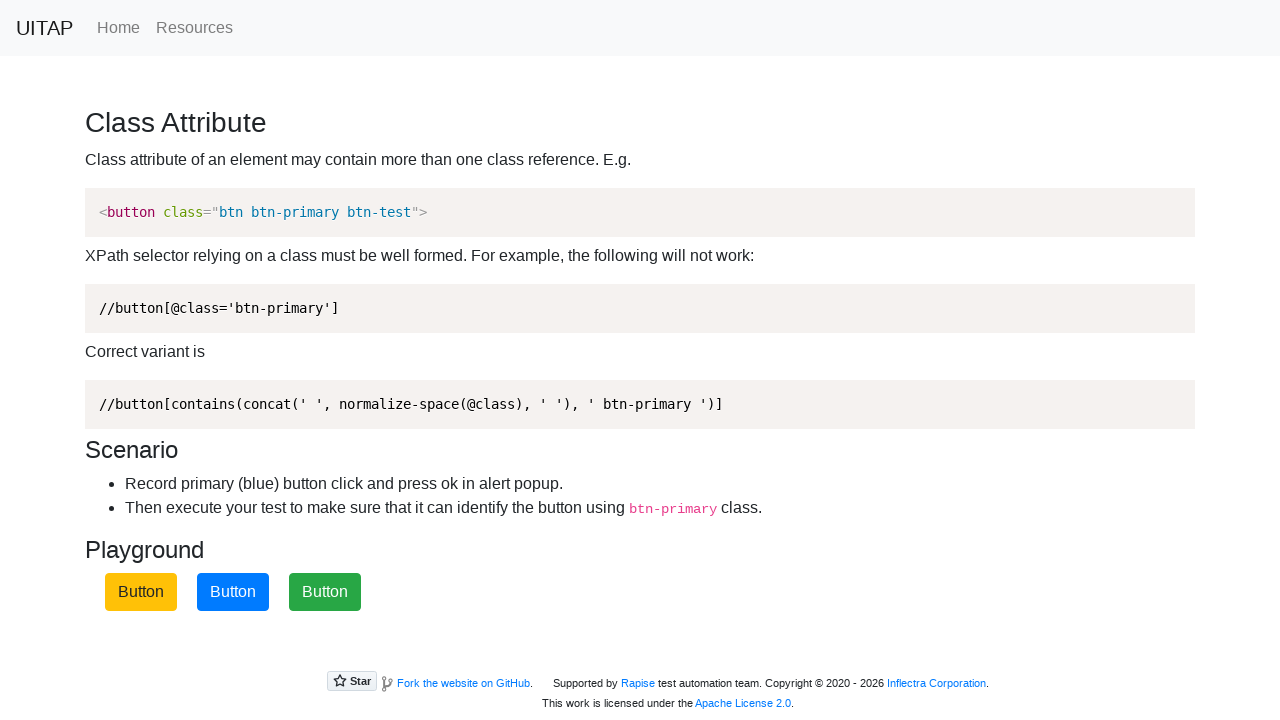

Clicked button with btn-primary class at (233, 592) on xpath=//button[contains(@class,'btn-primary')]
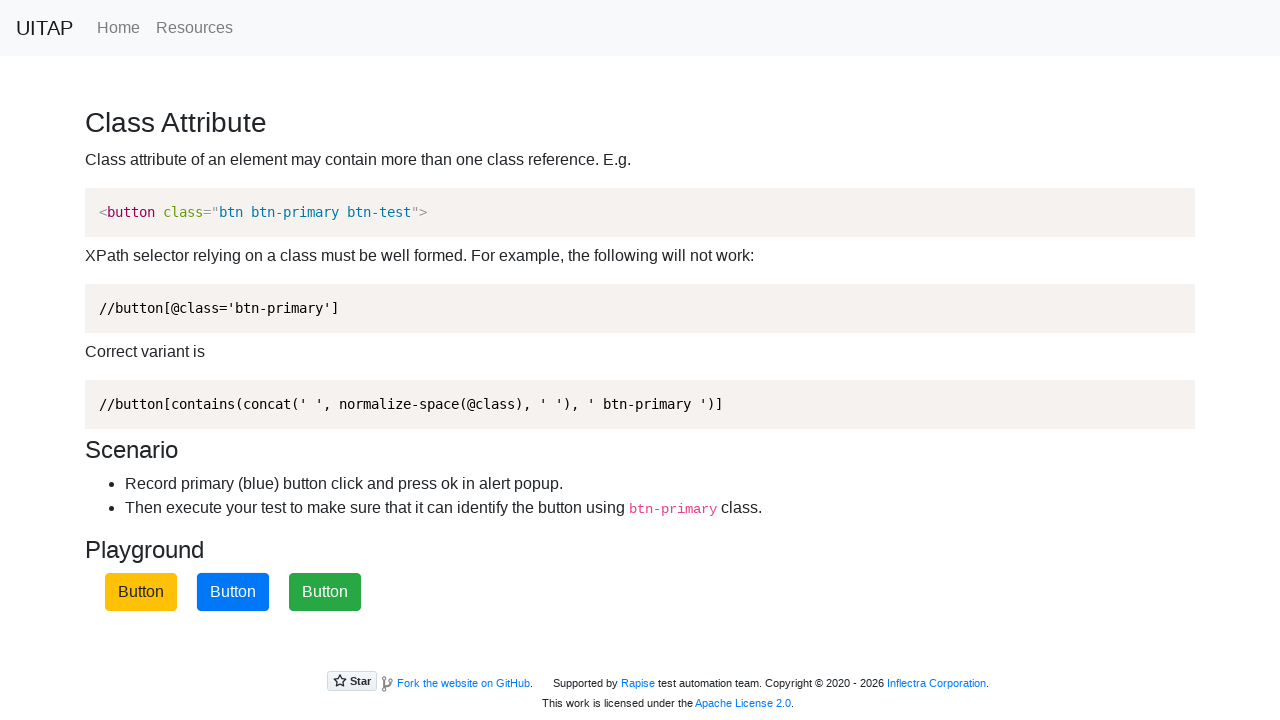

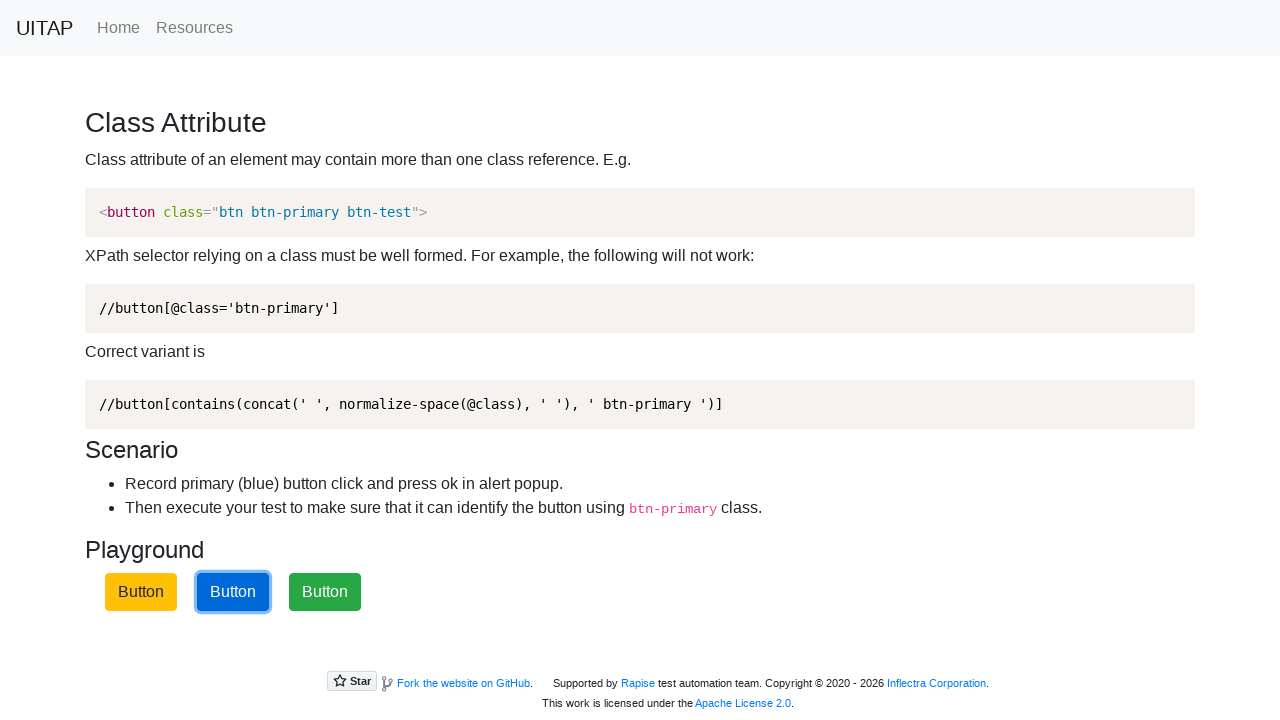